Tests drag and drop functionality on jQuery UI demo page by dragging an element and dropping it onto a target element within an iframe

Starting URL: https://jqueryui.com/droppable/

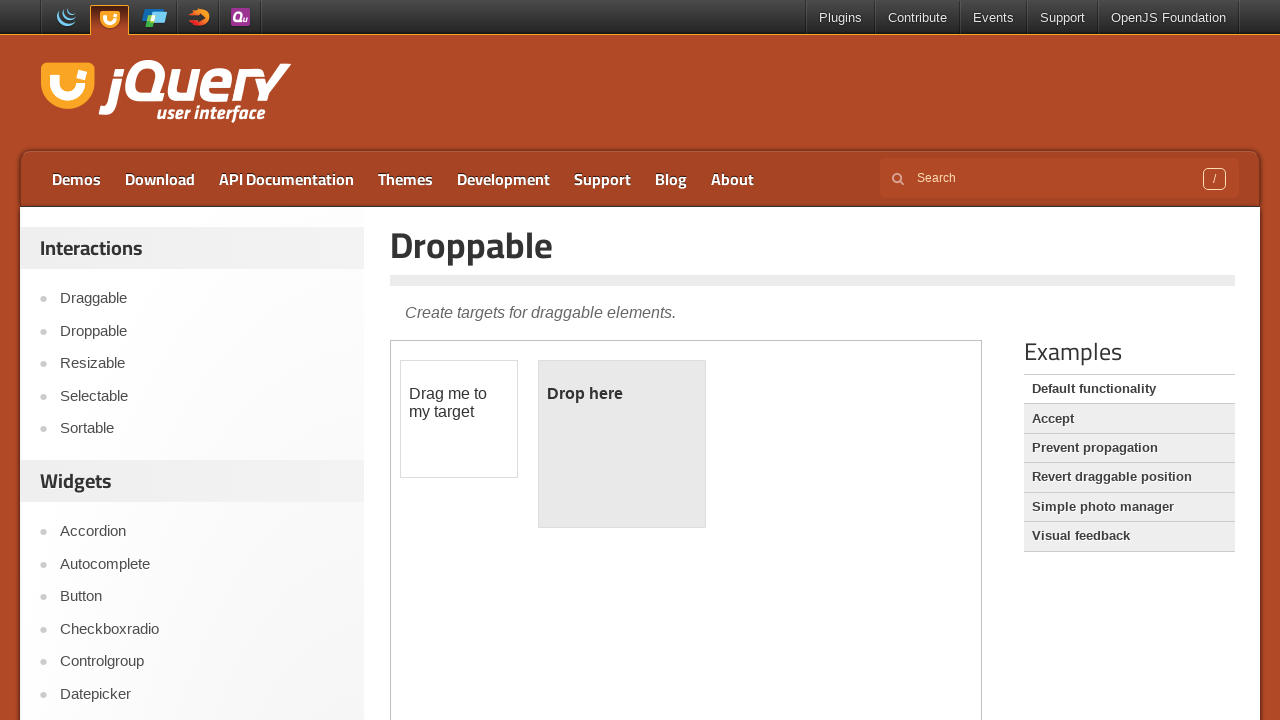

Navigated to jQuery UI droppable demo page
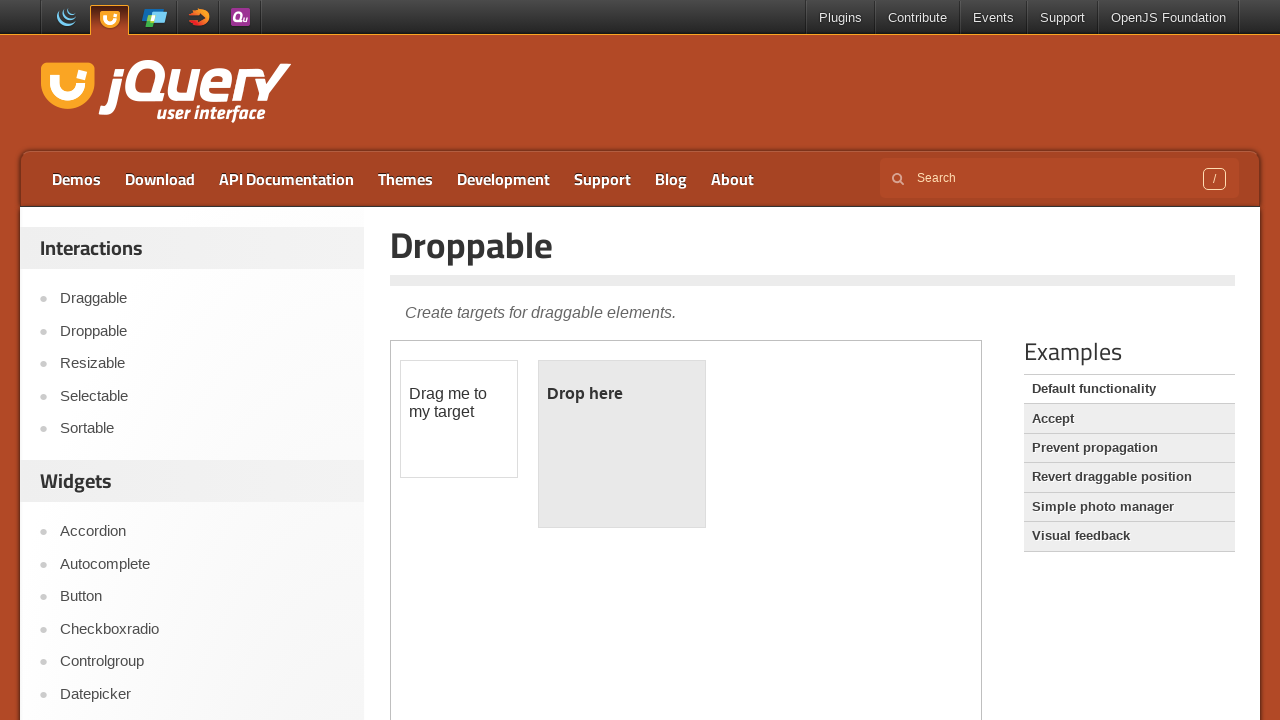

Located demo iframe
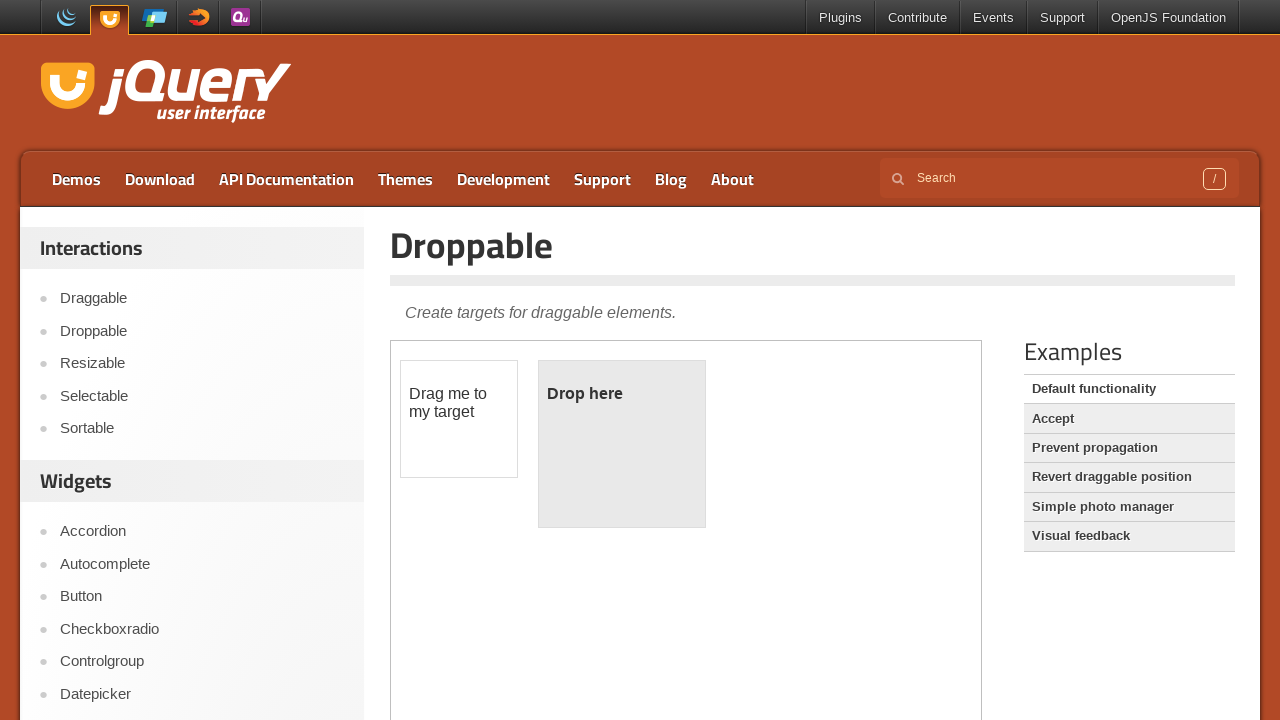

Located draggable element
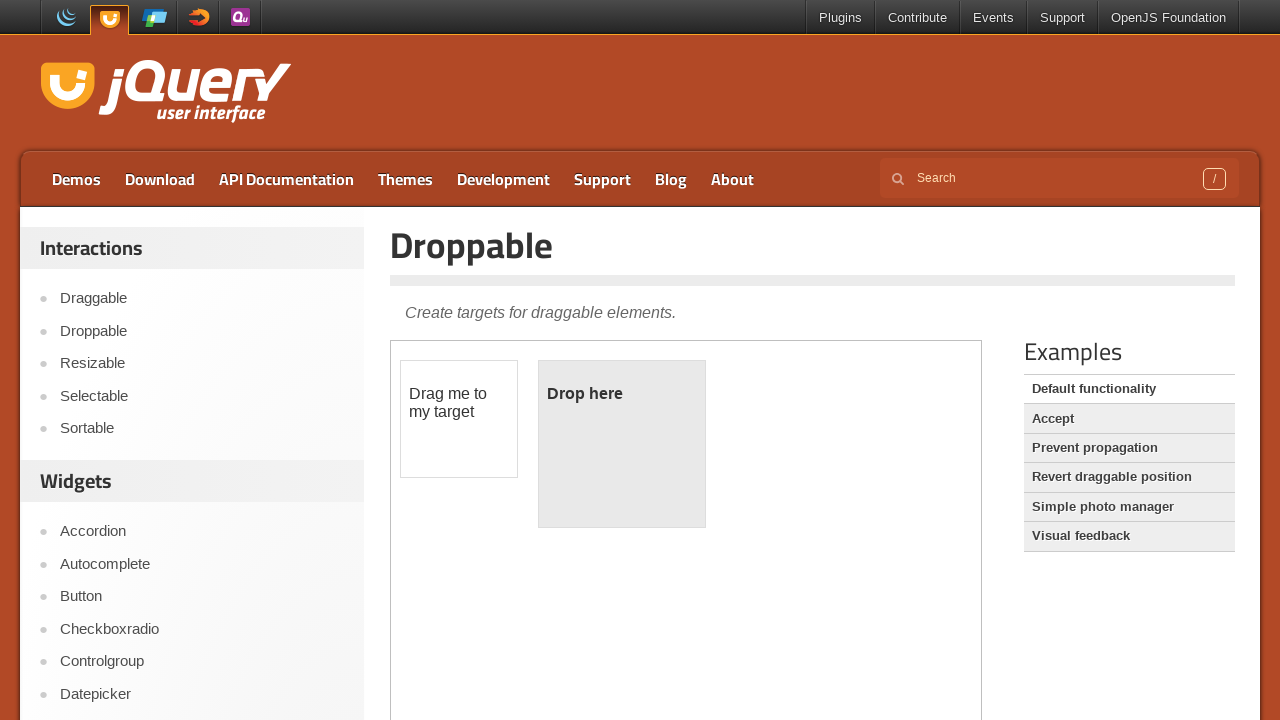

Located droppable target element
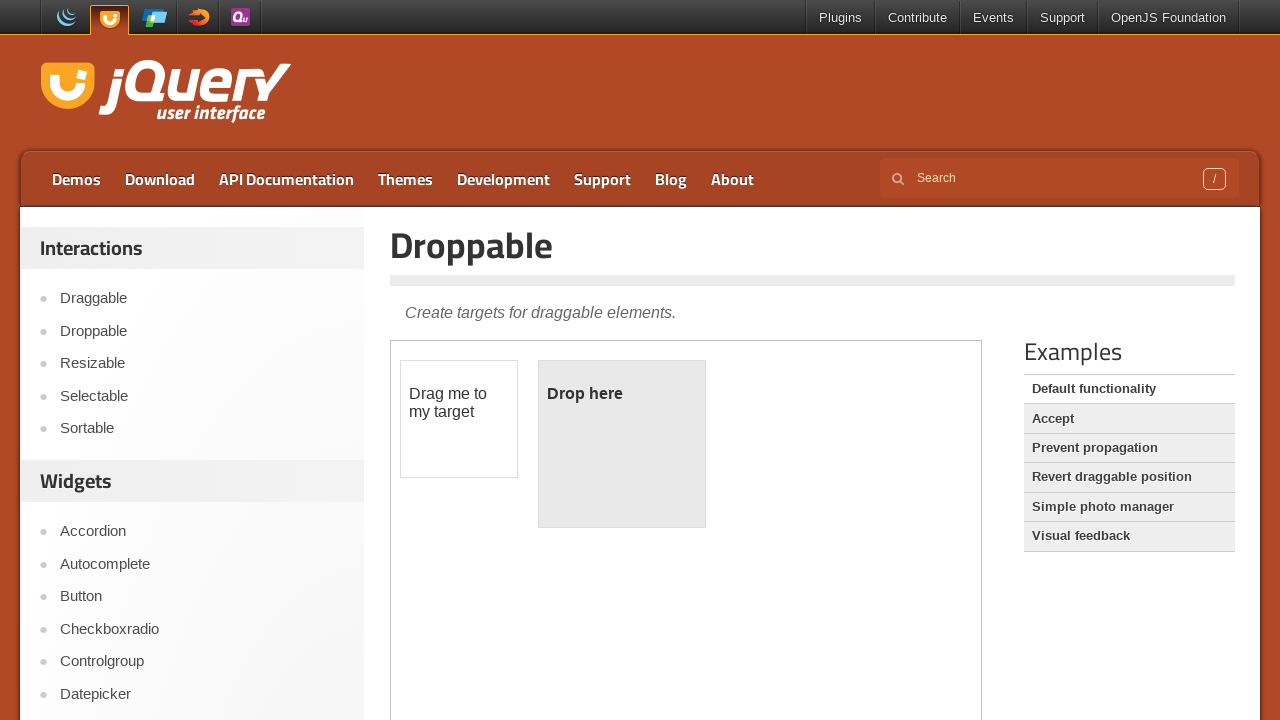

Dragged element onto droppable target at (622, 444)
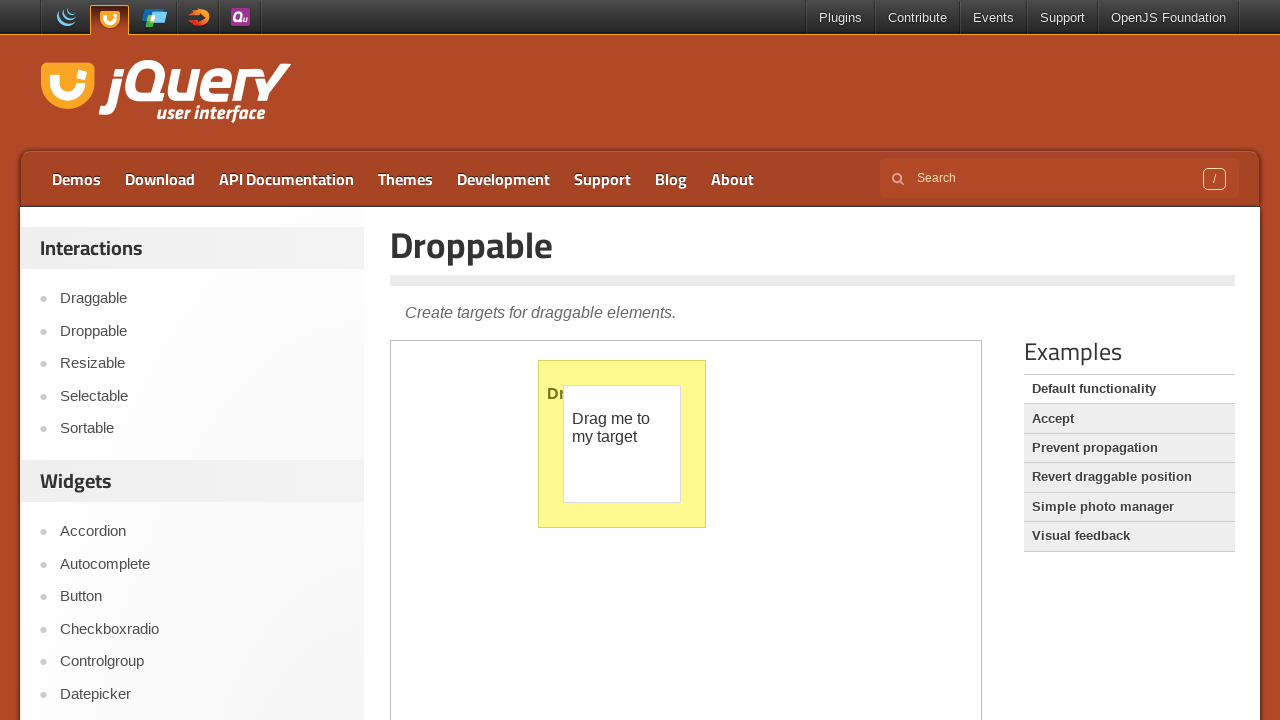

Scrolled page down by 75 pixels
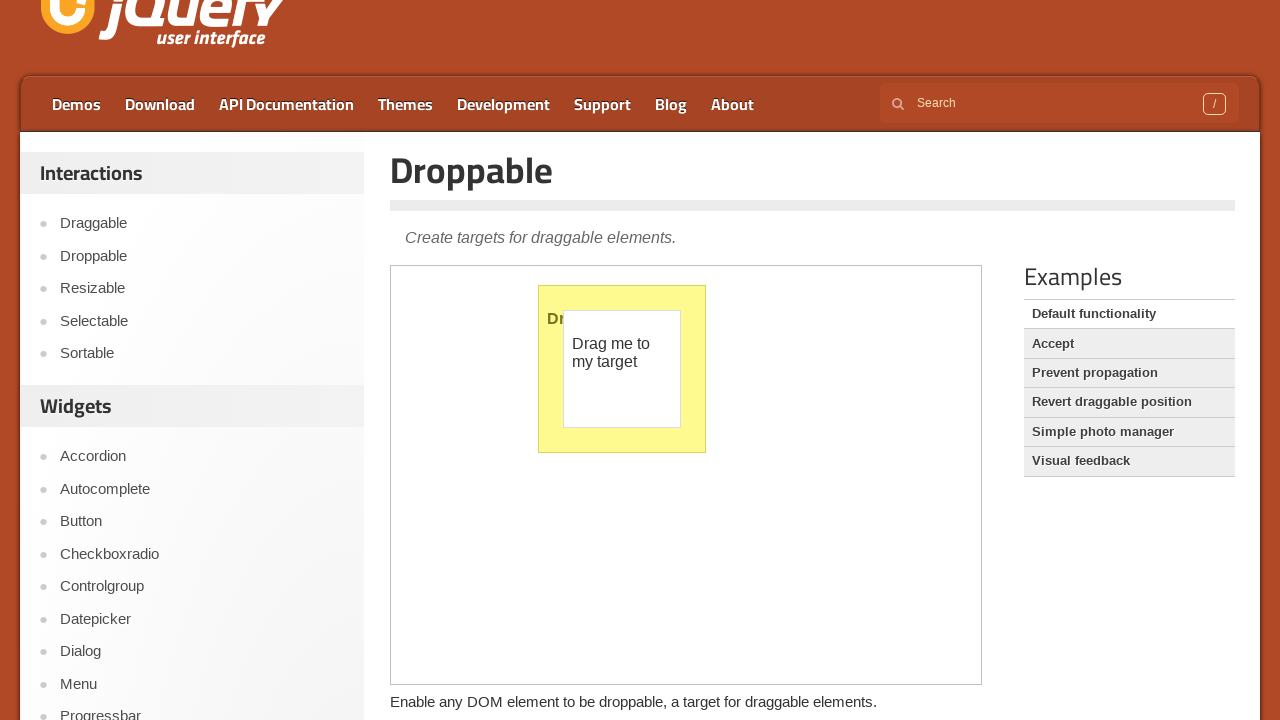

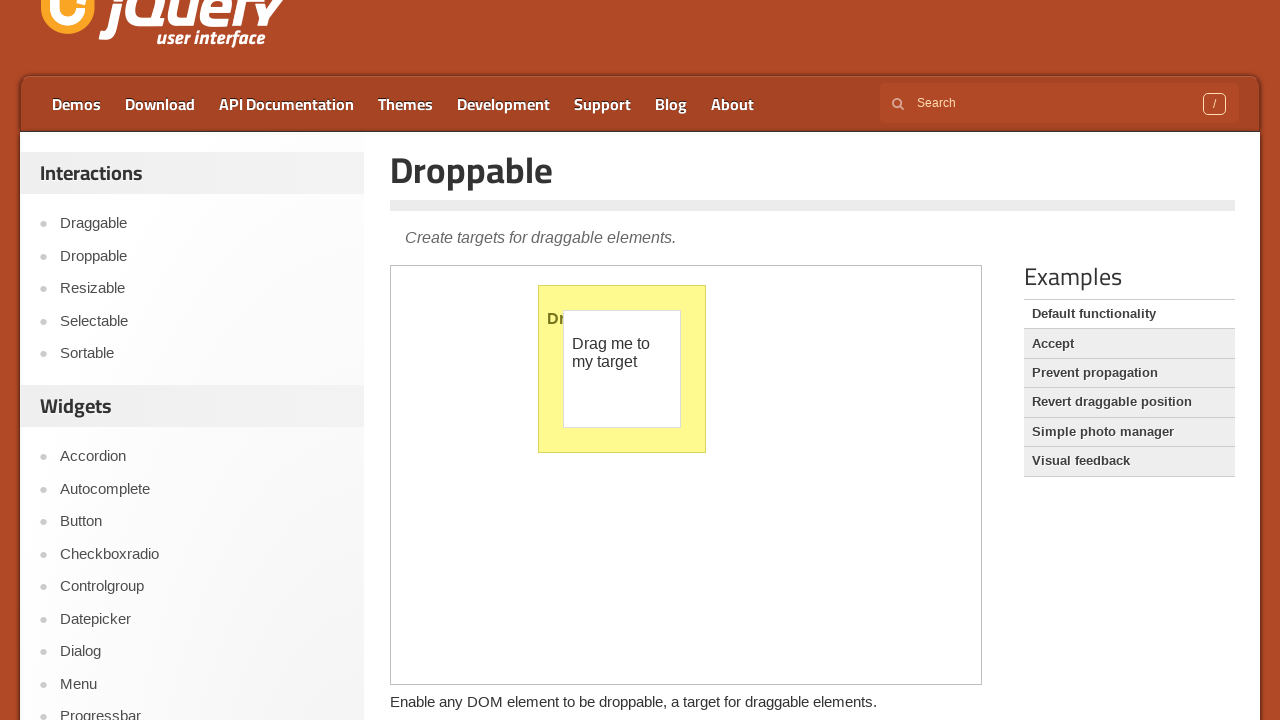